Tests a practice form by filling in personal details (firstname, lastname), selecting gender, experience, date, profession, tools, continent, and commands, then submitting the form using keyboard navigation.

Starting URL: https://www.techlistic.com/p/selenium-practice-form.html

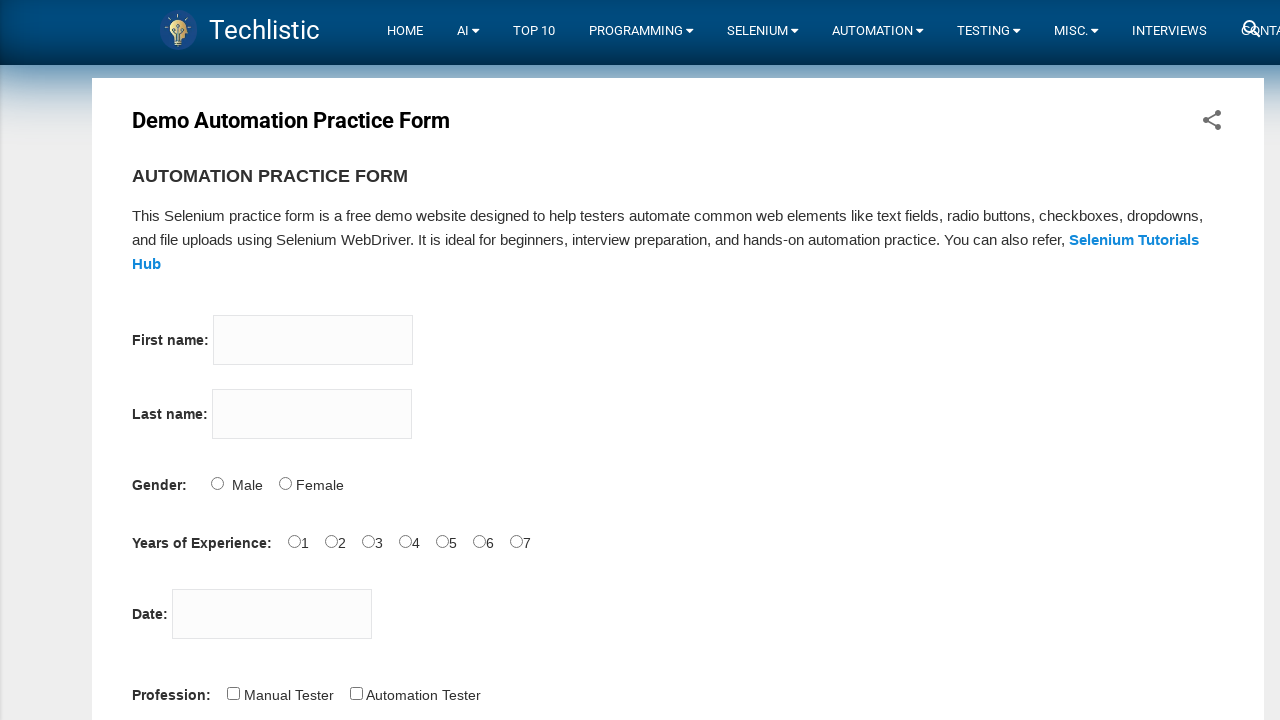

Filled firstname field with 'Mutlu' on input[name='firstname']
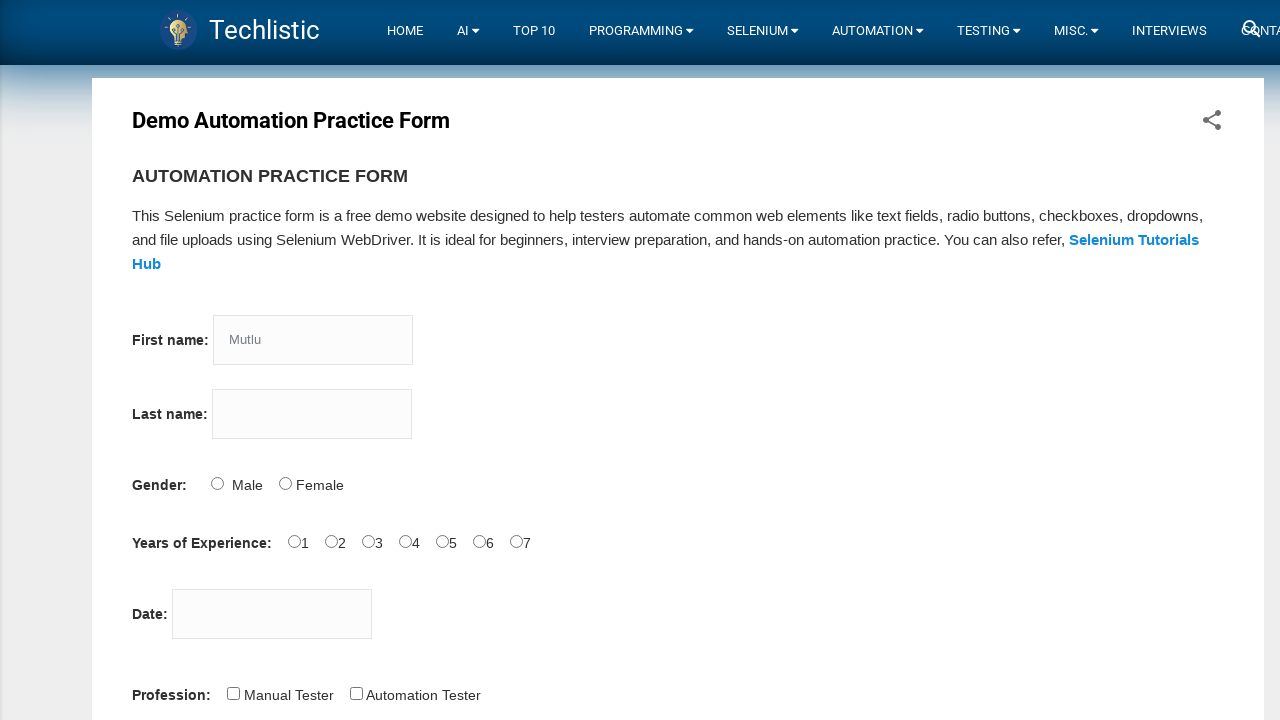

Filled lastname field with 'NEMUTLU' on input[name='lastname']
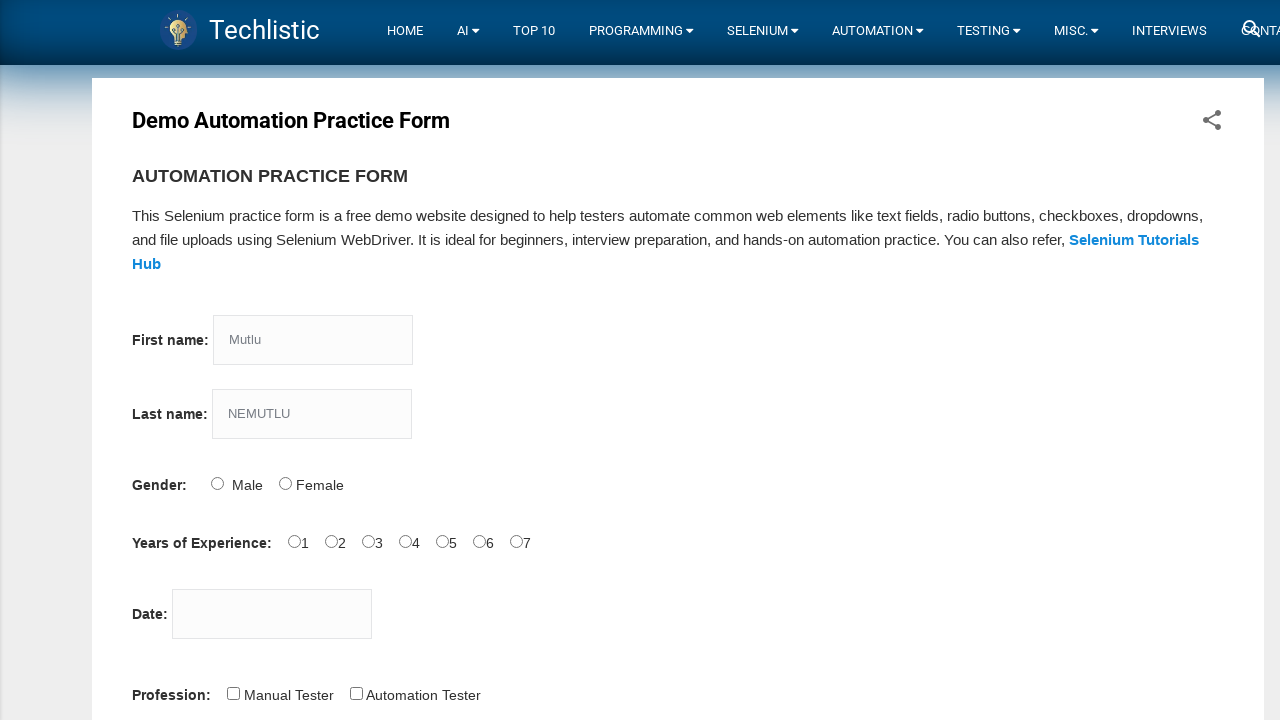

Selected gender: Male at (285, 483) on input[id='sex-1']
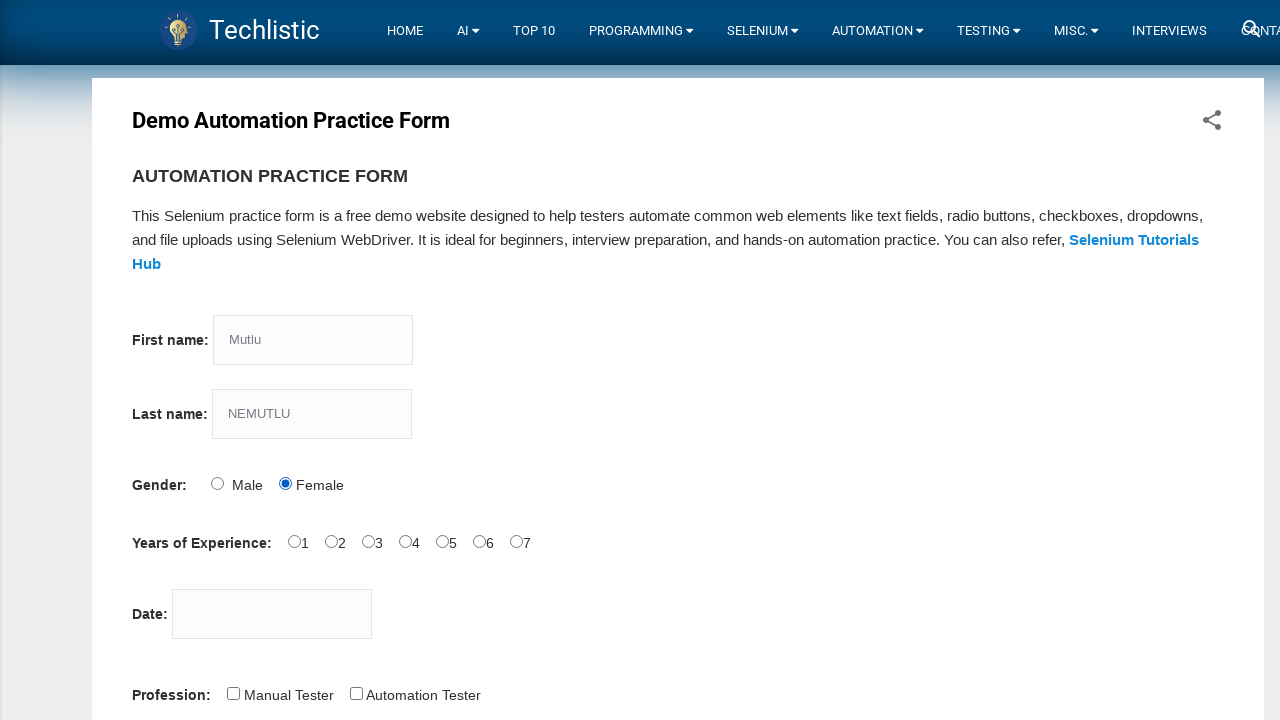

Selected experience: 4 years at (405, 541) on input[id='exp-3']
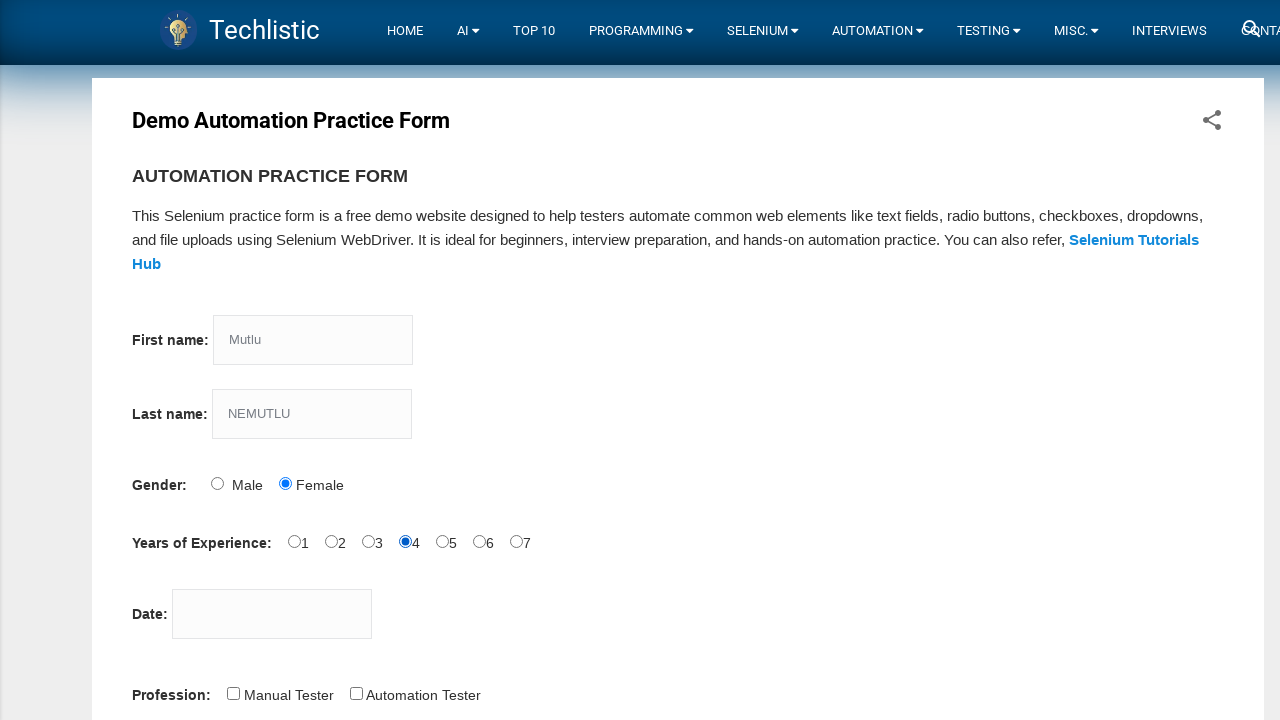

Filled date field with '21.06.2023' on input[id='datepicker']
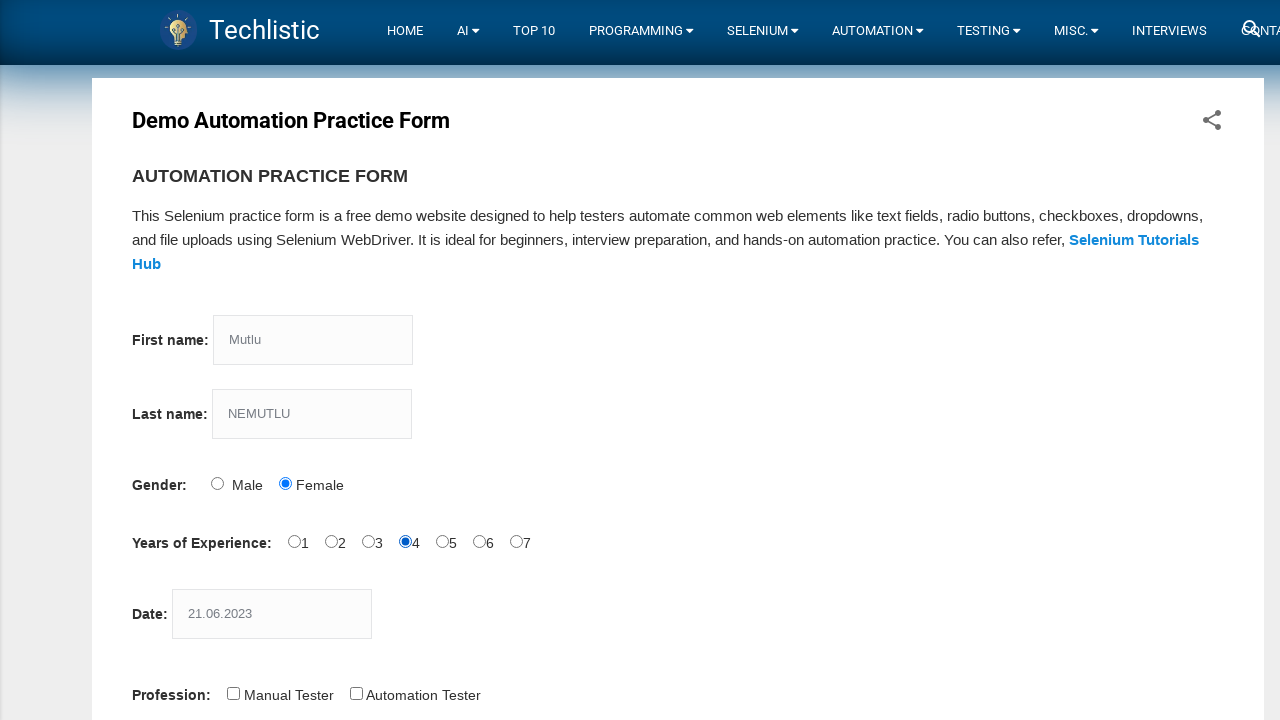

Selected profession: Automation Tester at (356, 693) on input[id='profession-1']
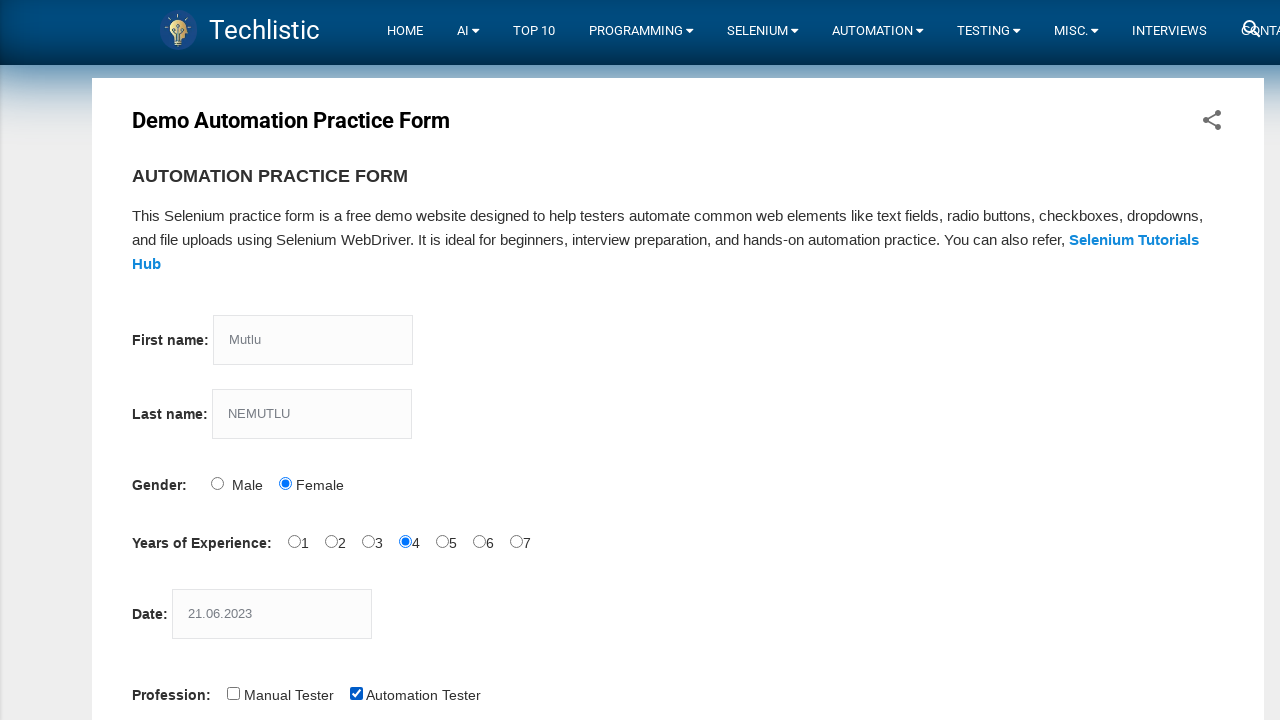

Selected tool: Selenium Webdriver at (446, 360) on input[id='tool-2']
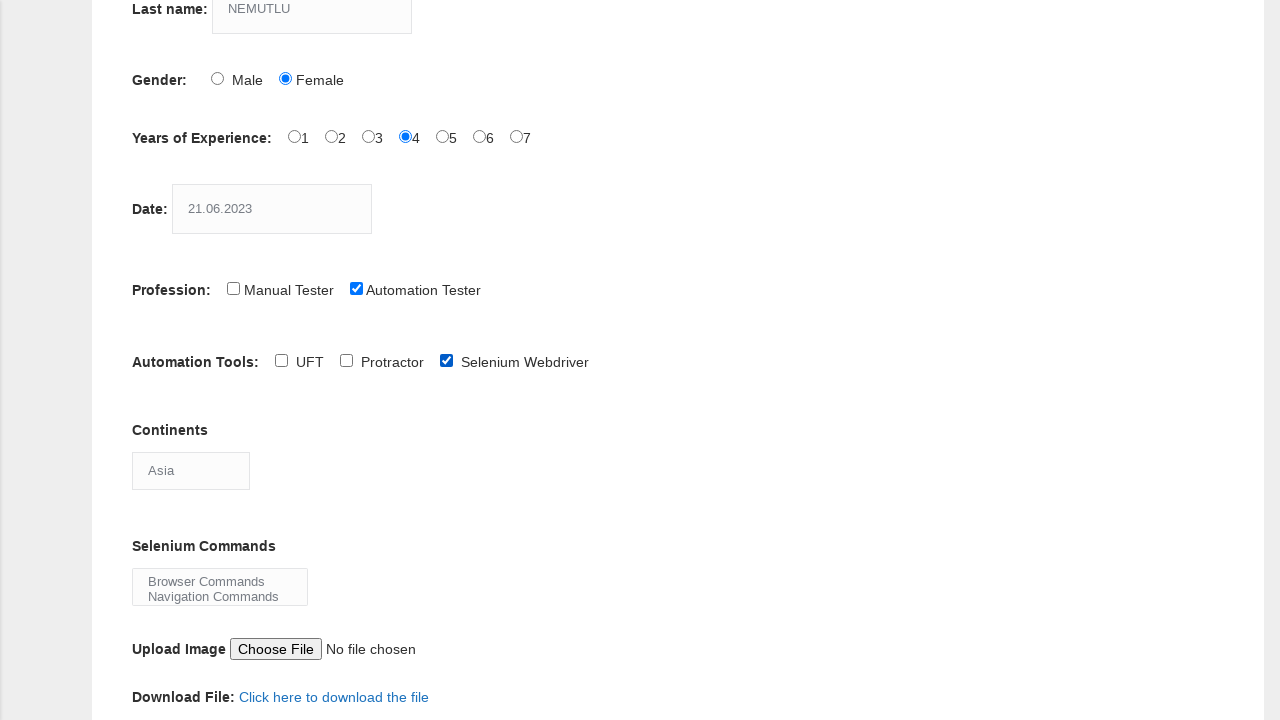

Selected continent: South America on select[id='continents']
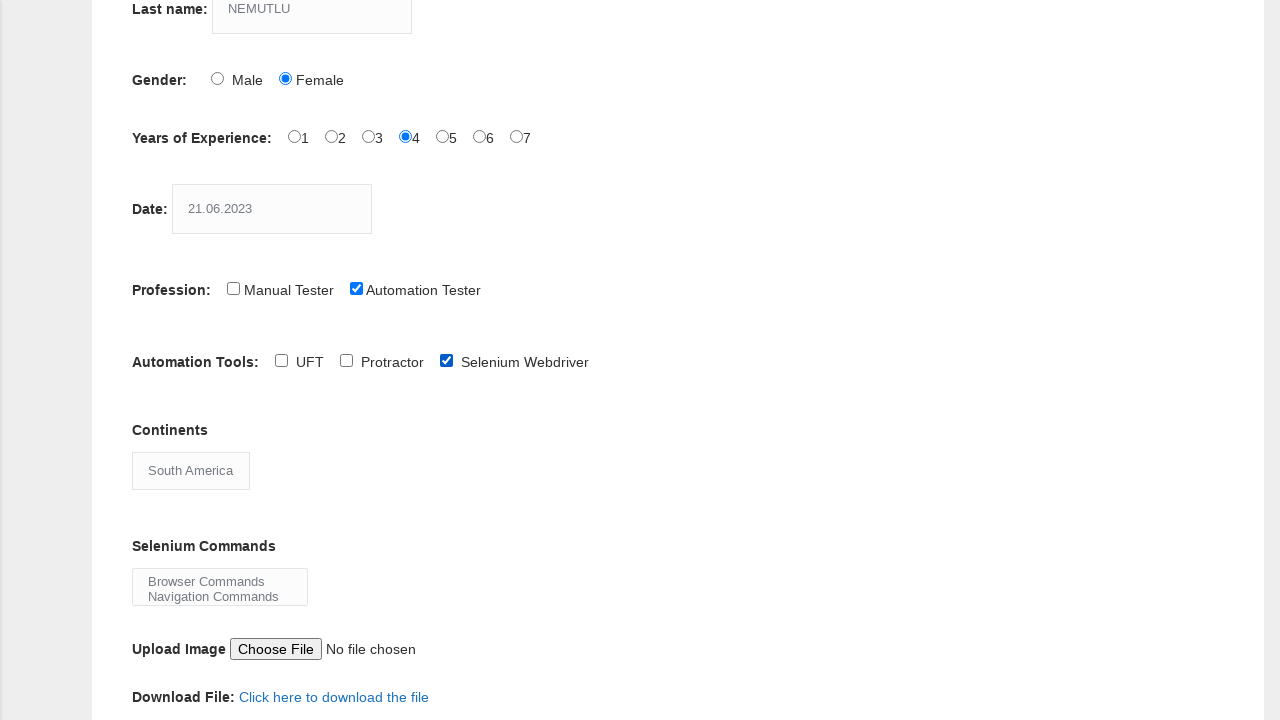

Selected command: Browser Commands on select[id='selenium_commands']
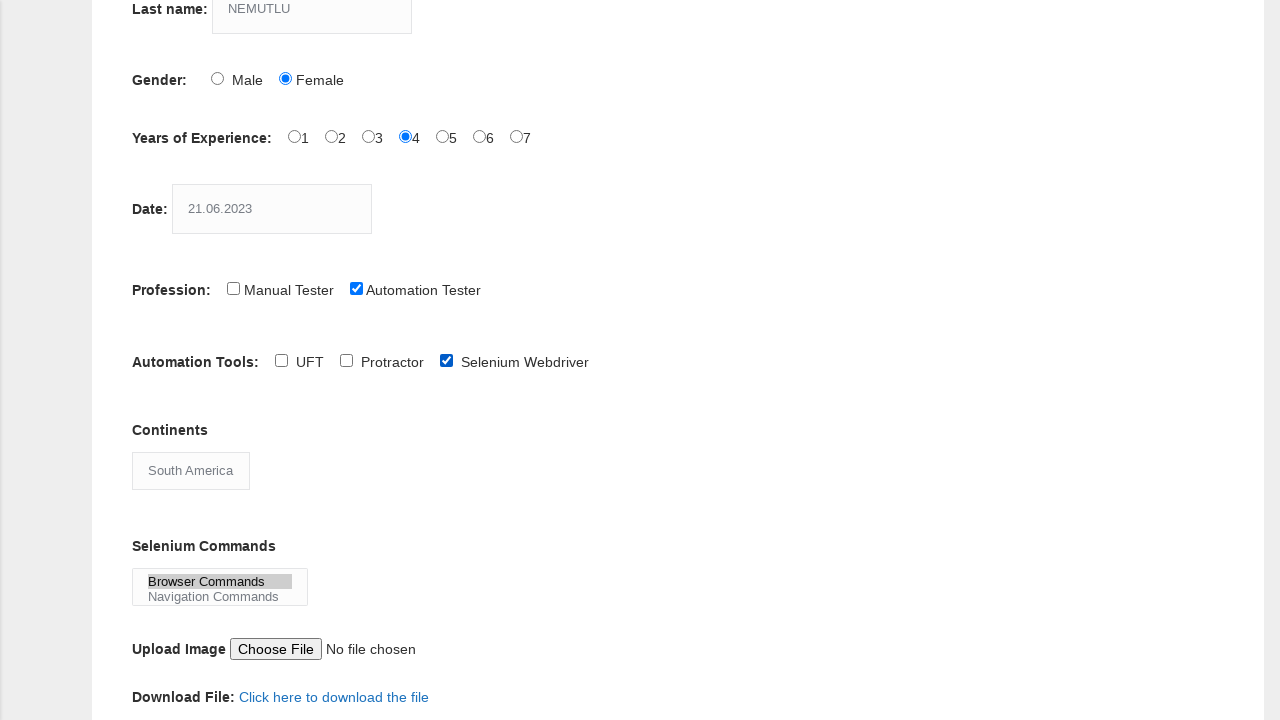

Clicked submit button to submit the form at (157, 360) on button[id='submit']
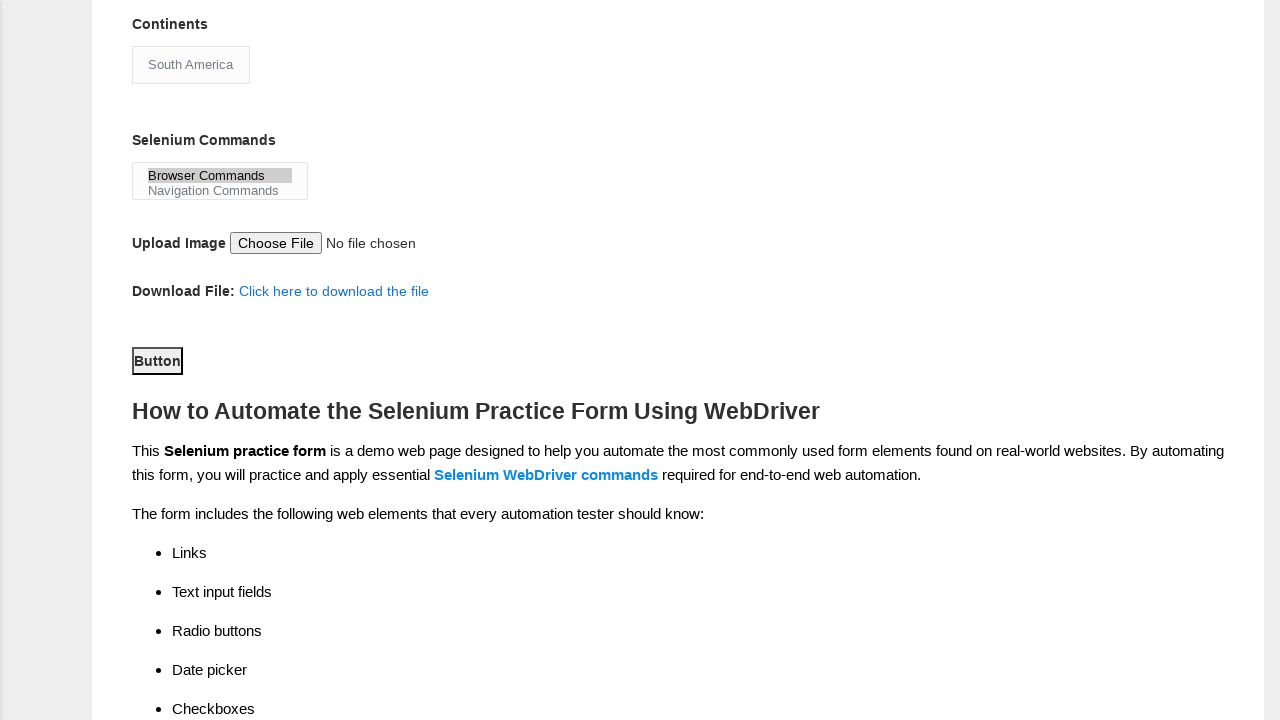

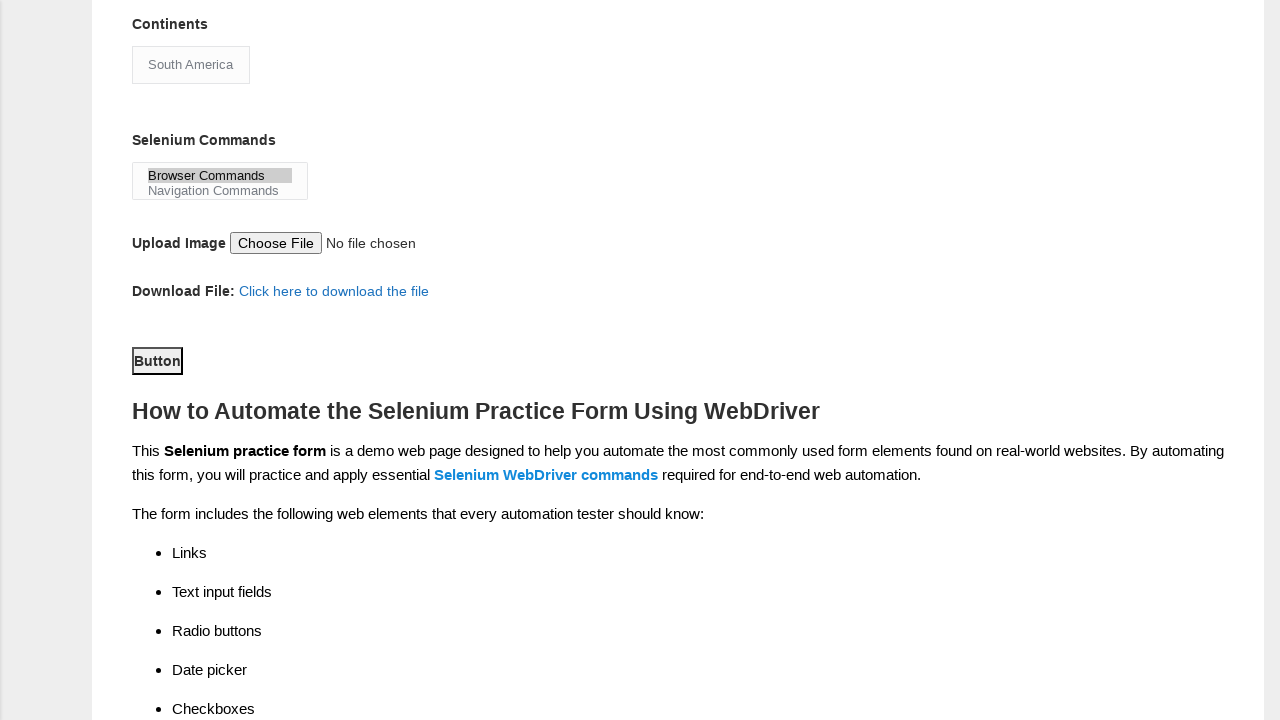